Tests form interactions using label-based locators by clicking a checkbox, checking a radio button, and selecting a dropdown option on a practice form page.

Starting URL: https://rahulshettyacademy.com/angularpractice

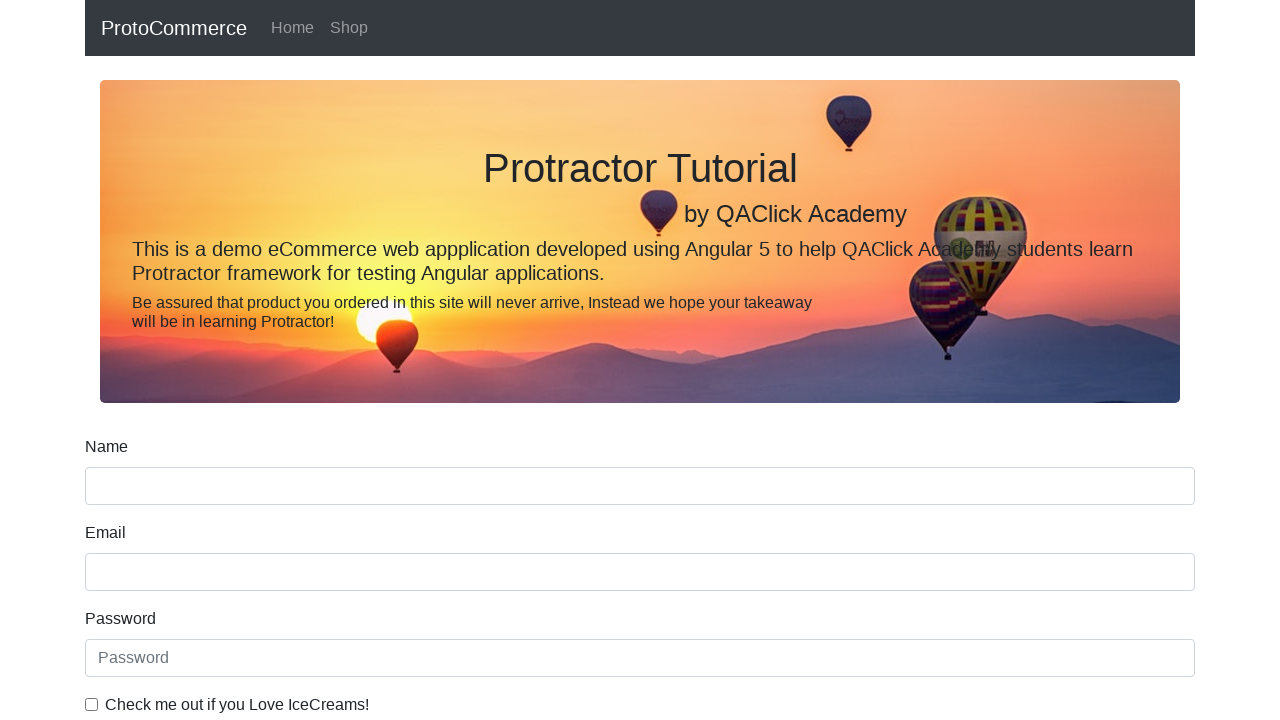

Clicked ice cream checkbox using label locator at (92, 704) on internal:label="Check me out if you Love IceCreams!"i
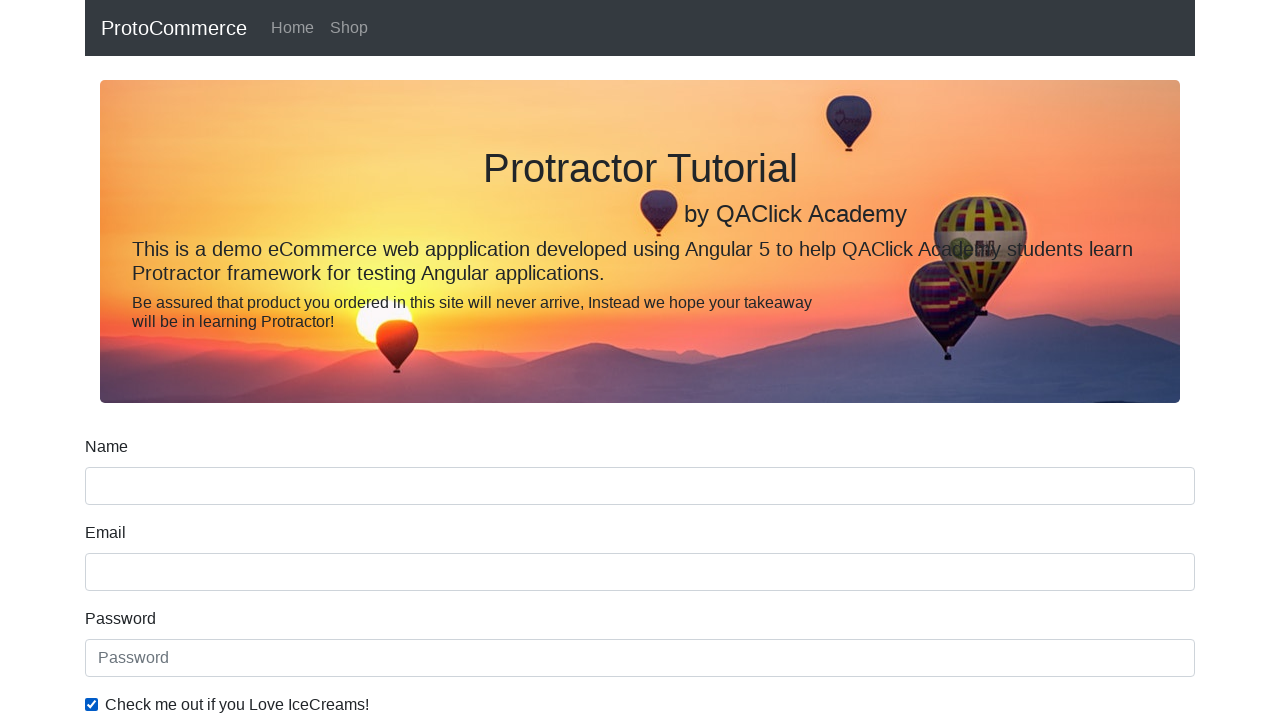

Checked the Employed radio button using label locator at (326, 360) on internal:label="Employed"i
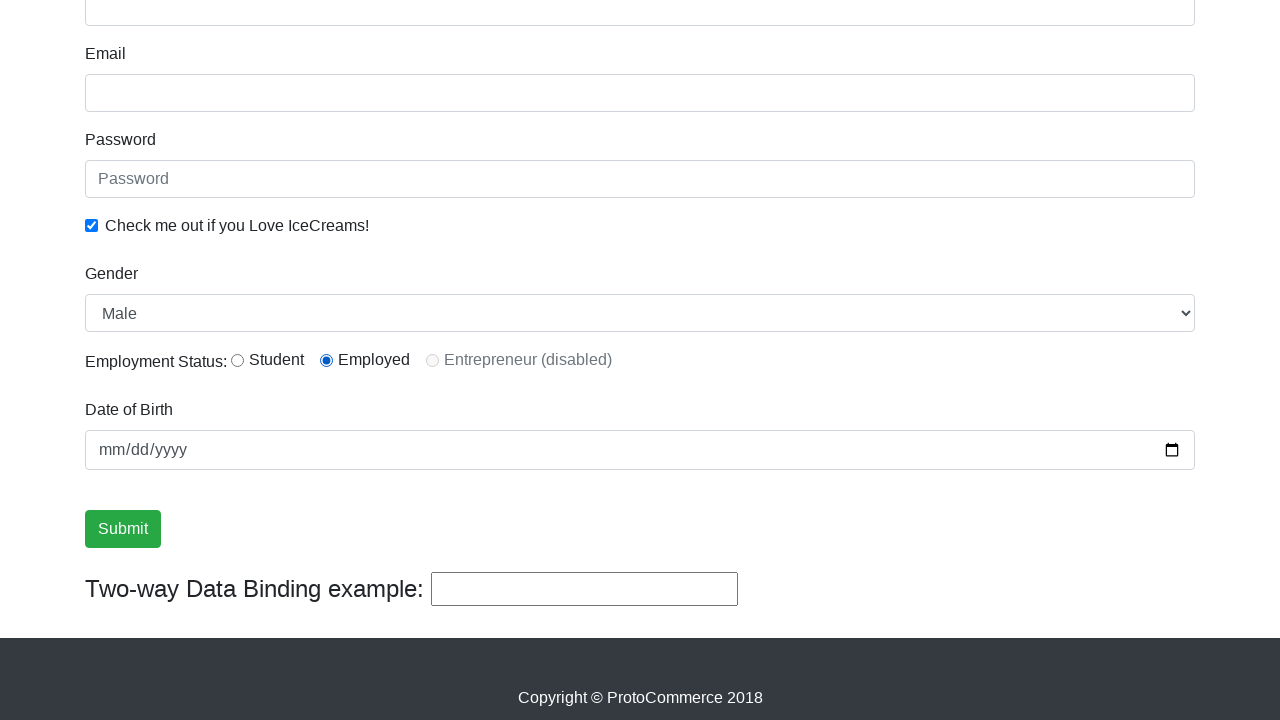

Selected Female from the Gender dropdown using label locator on internal:label="Gender"i
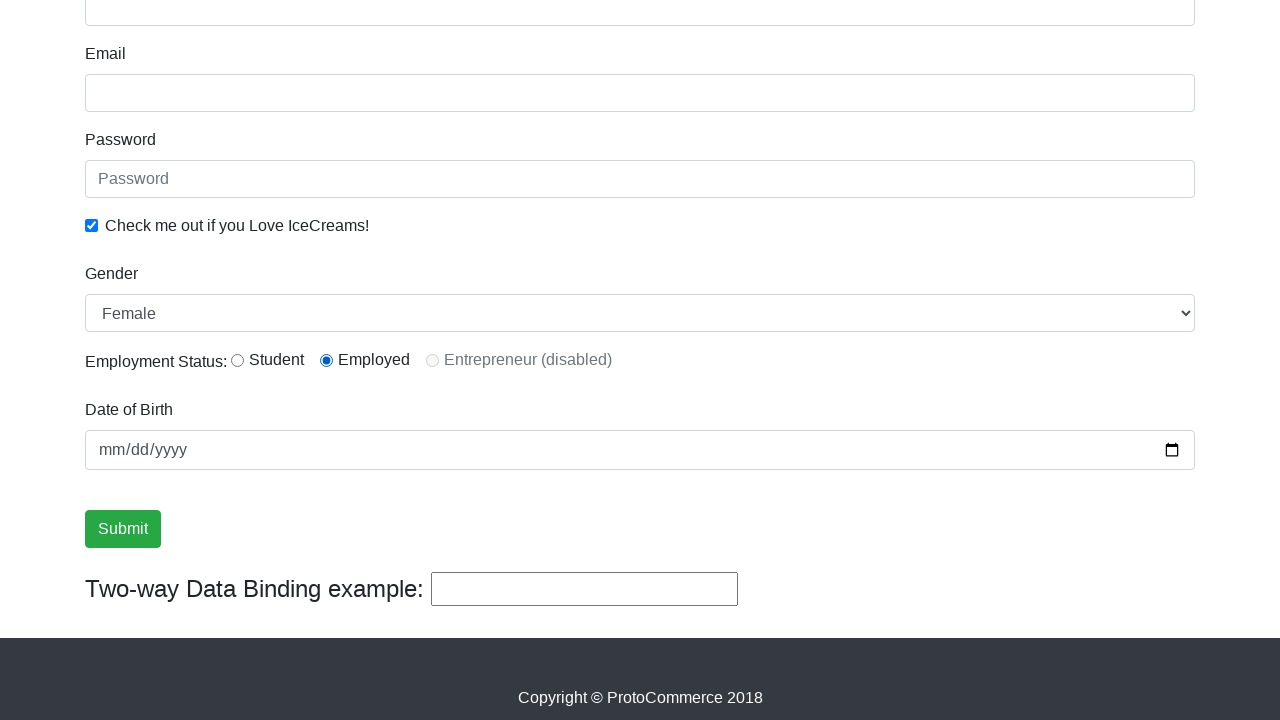

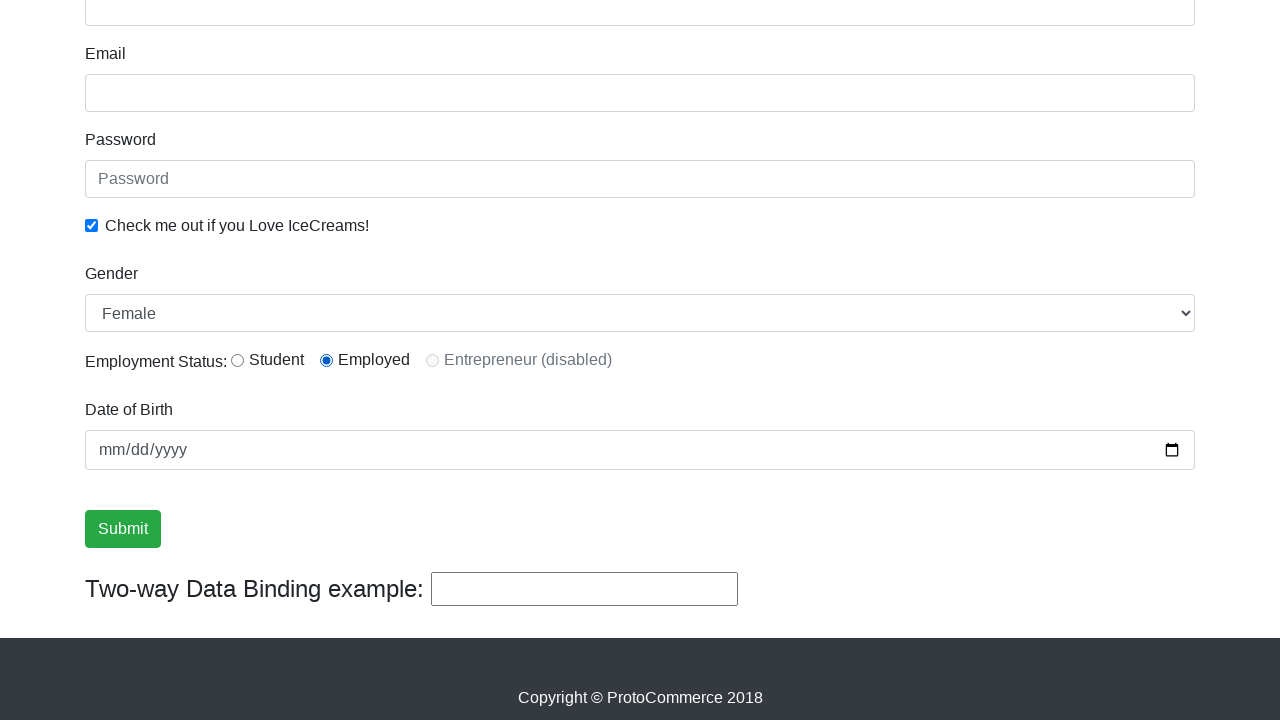